Tests file upload functionality by selecting a file, clicking the upload button, and verifying the success message is displayed

Starting URL: https://the-internet.herokuapp.com/upload

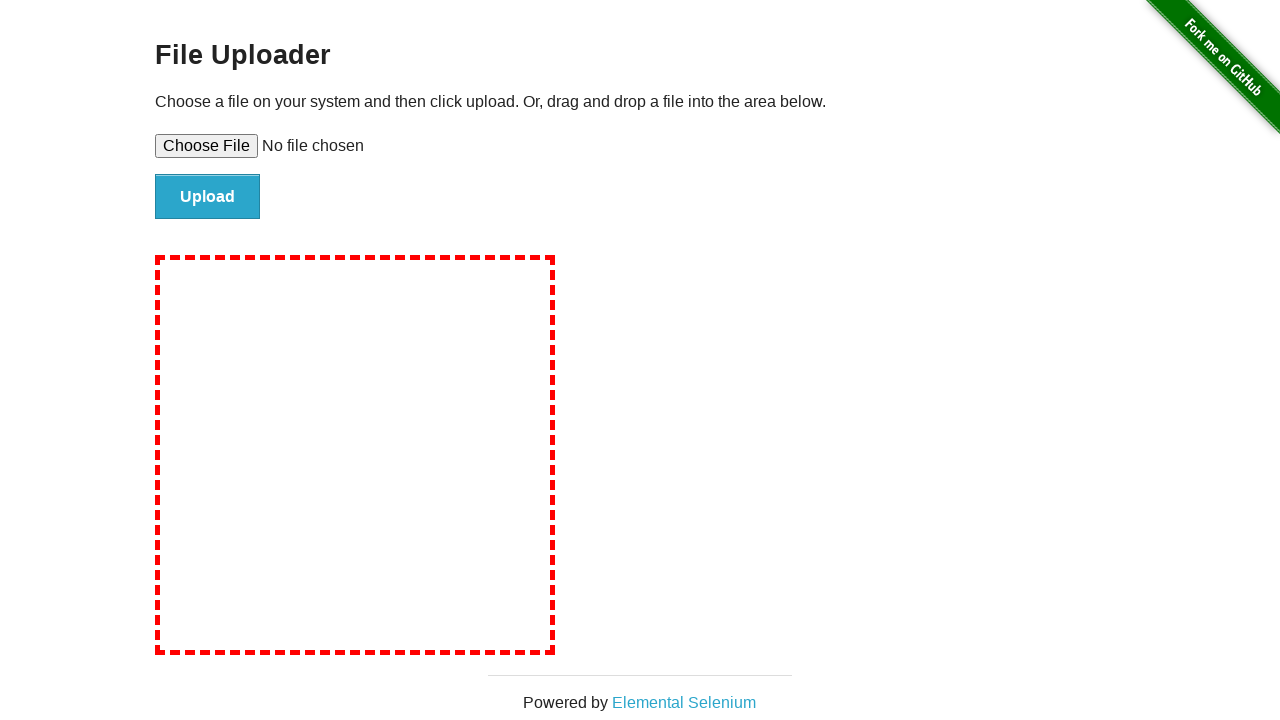

Created temporary test file for upload at /tmp/test_upload_file.txt
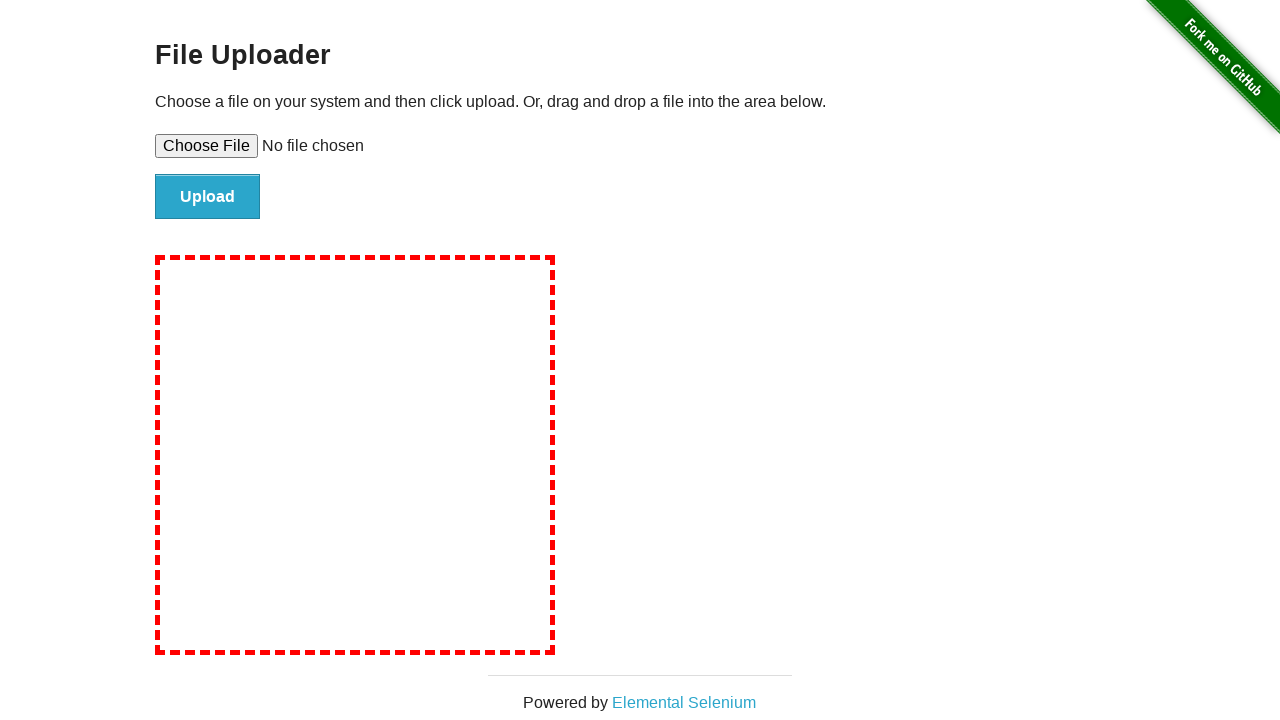

Selected file for upload using file input element
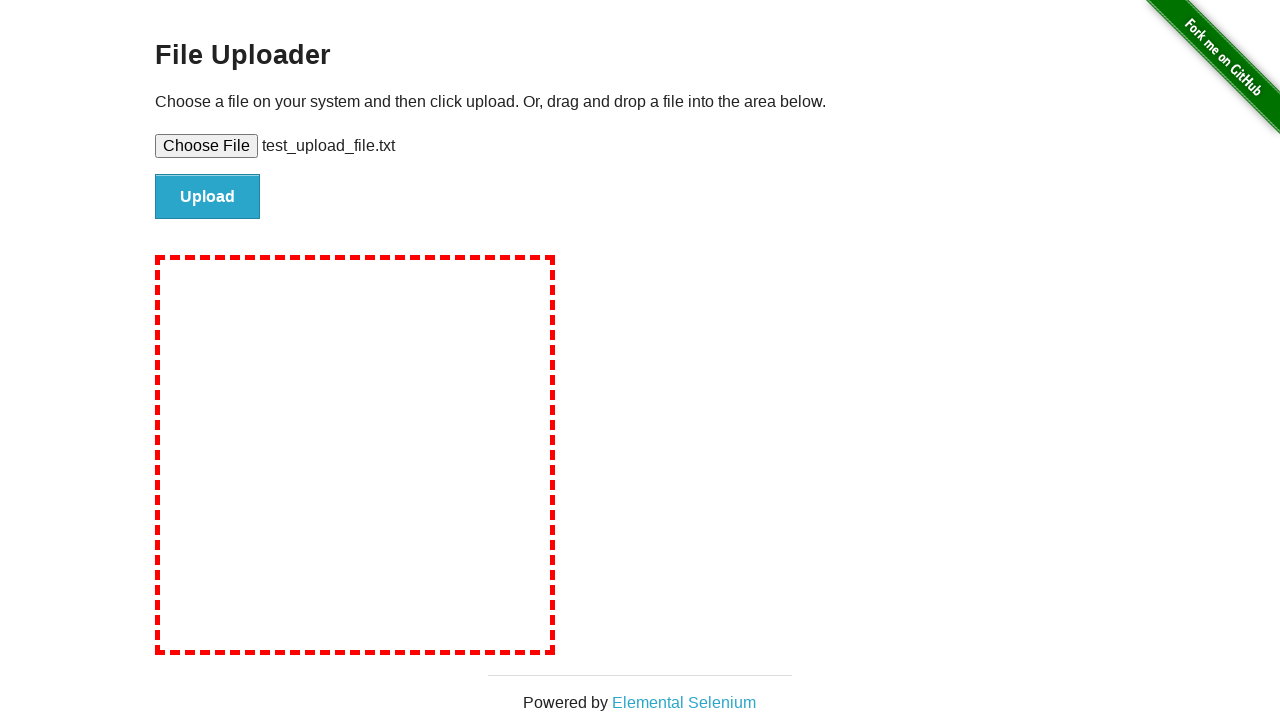

Clicked the upload button to submit file at (208, 197) on #file-submit
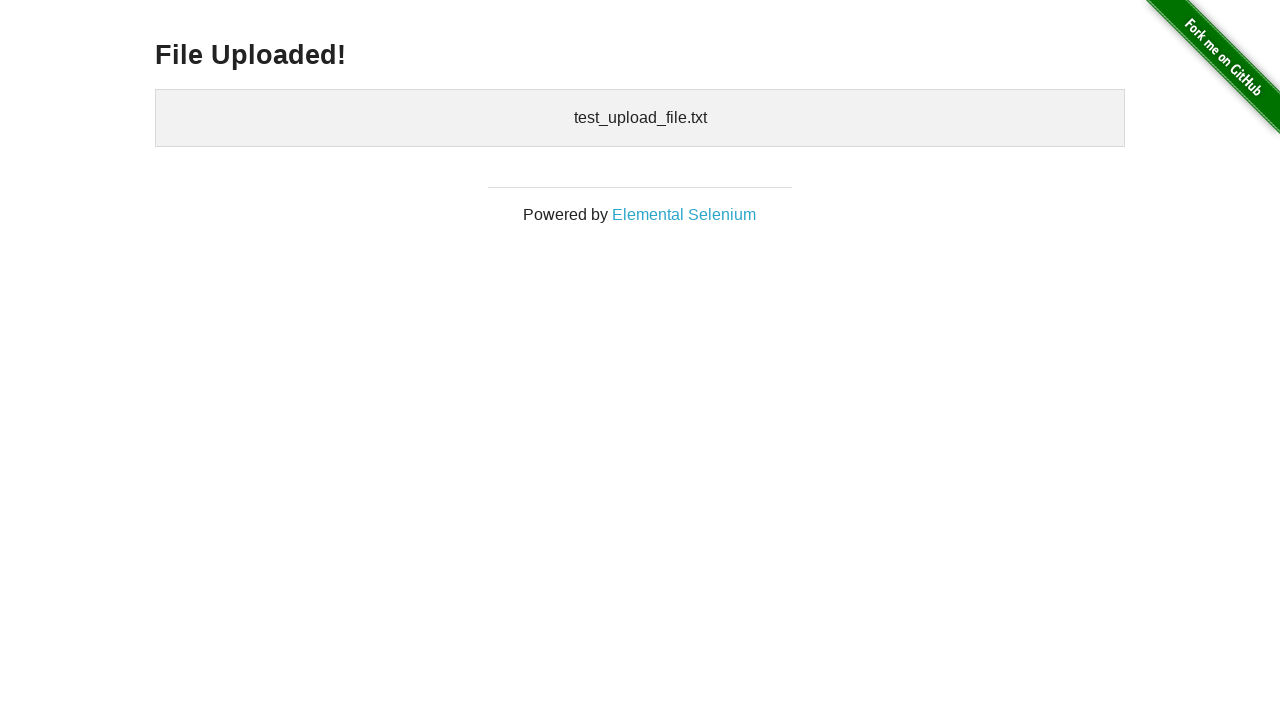

Verified 'File Uploaded!' success message is displayed
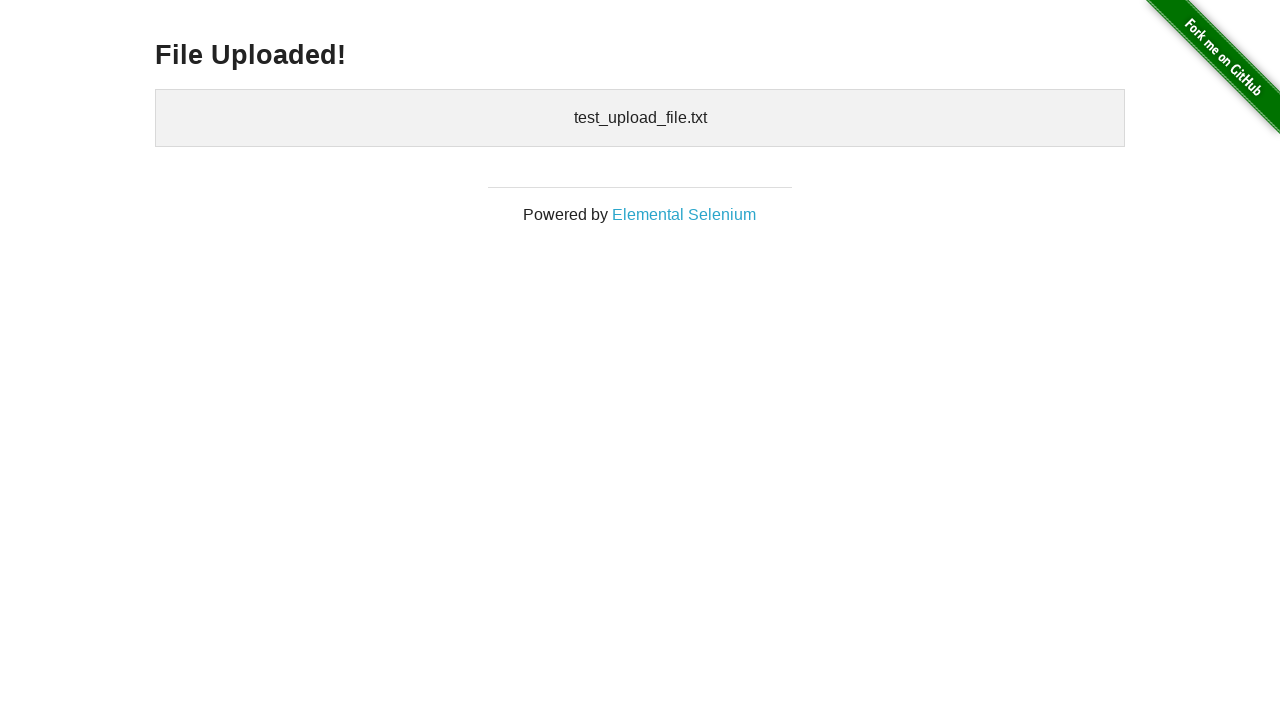

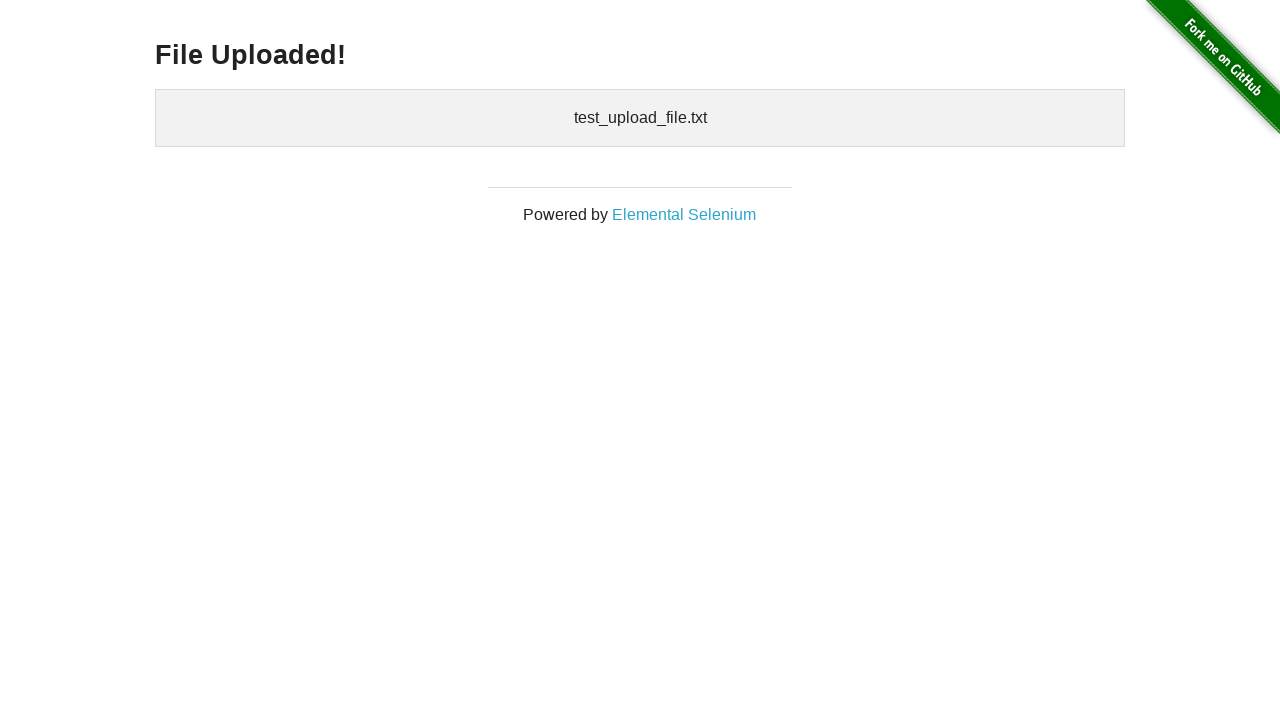